Tests password that is too long - expects invalid value for 9-character string "K9*544ggg"

Starting URL: https://testpages.eviltester.com/styled/apps/7charval/simple7charvalidation.html

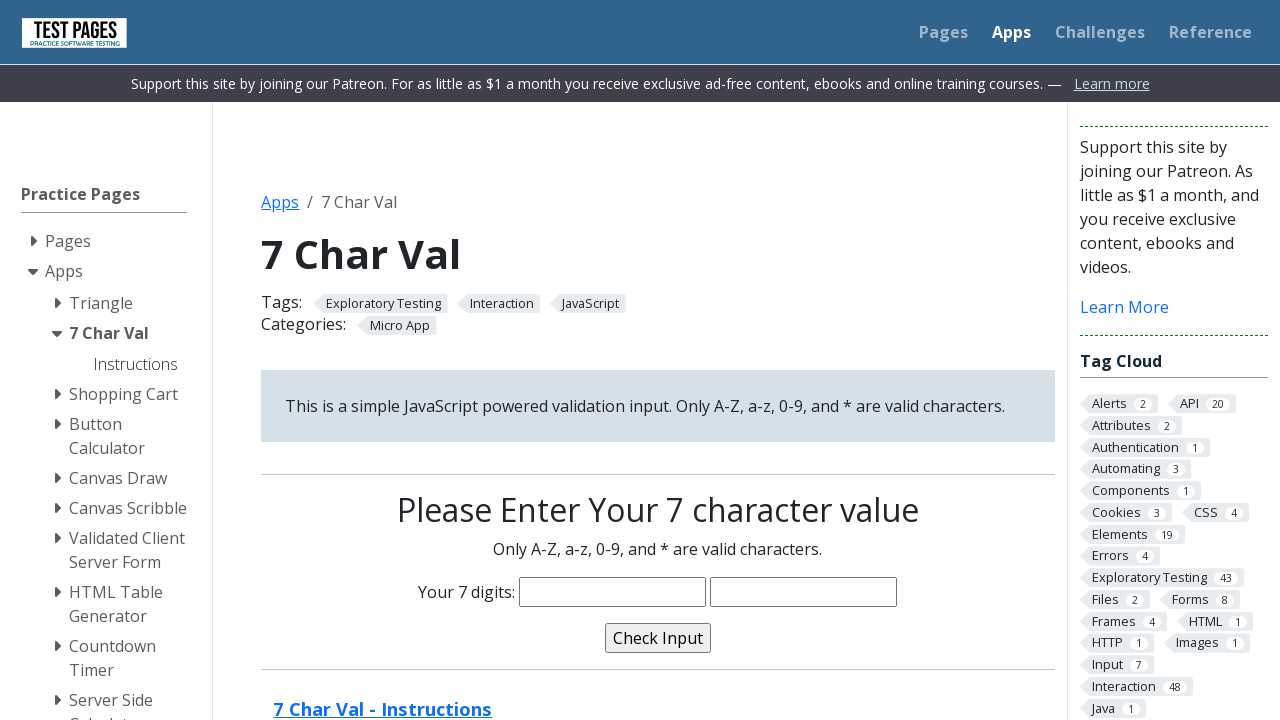

Filled character input field with 9-character password 'K9*544ggg' on input[name='characters']
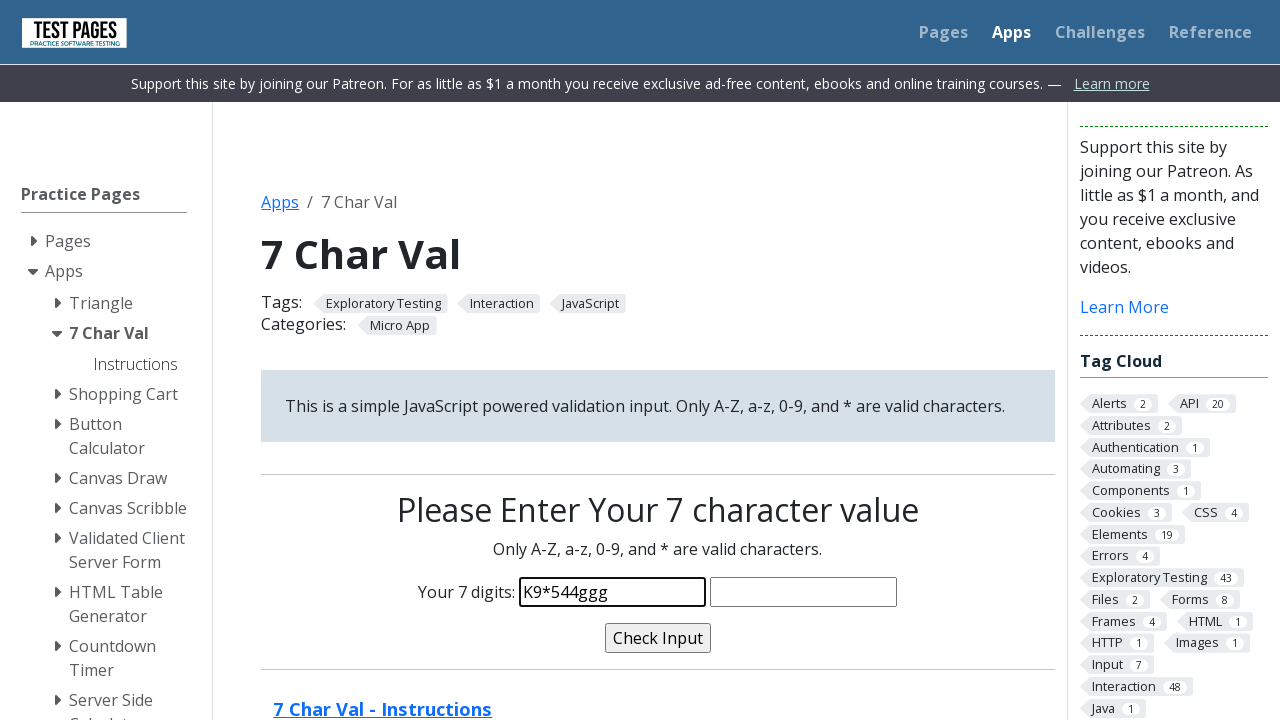

Clicked validate button to check password validity at (658, 638) on input[name='validate']
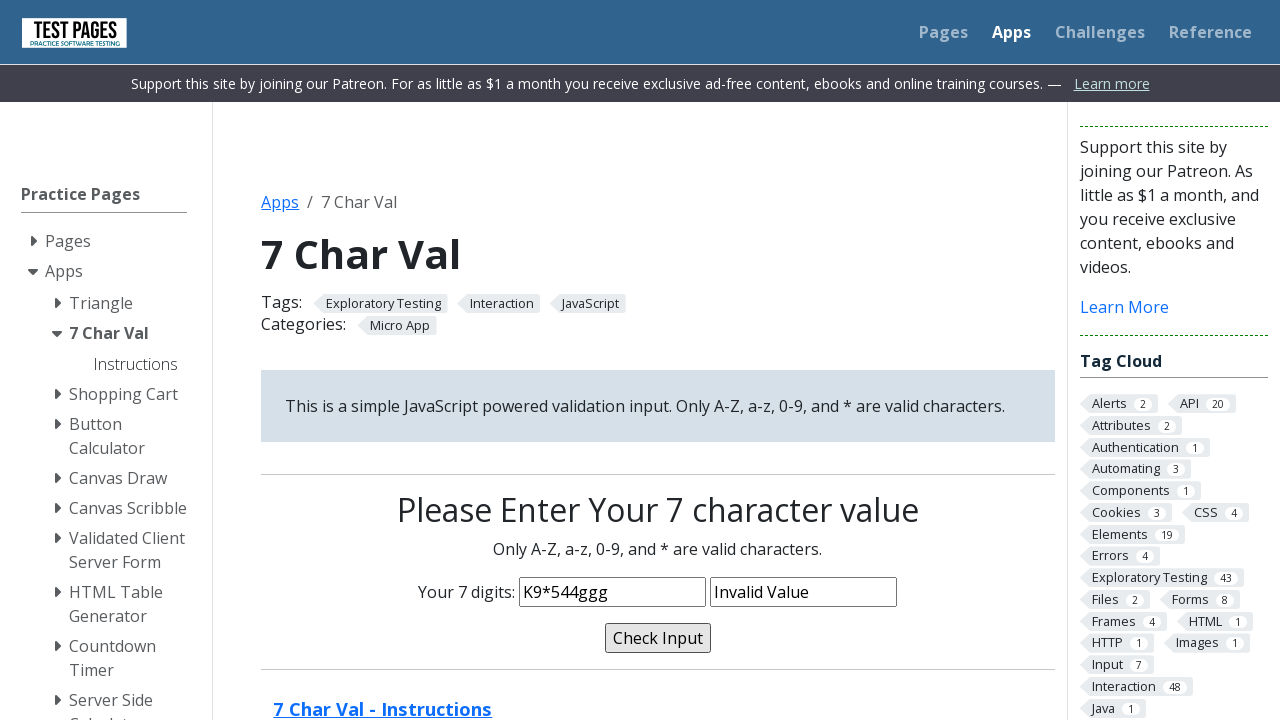

Validation message appeared - password marked as invalid due to exceeding 7-character limit
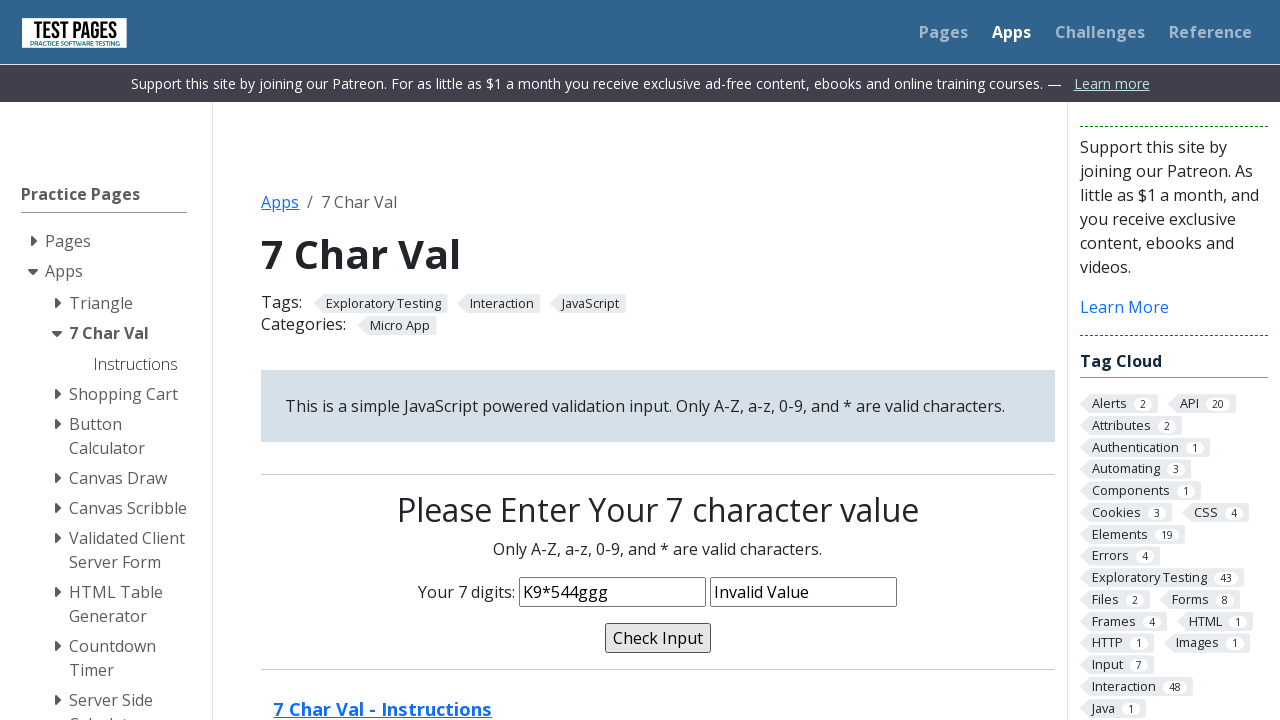

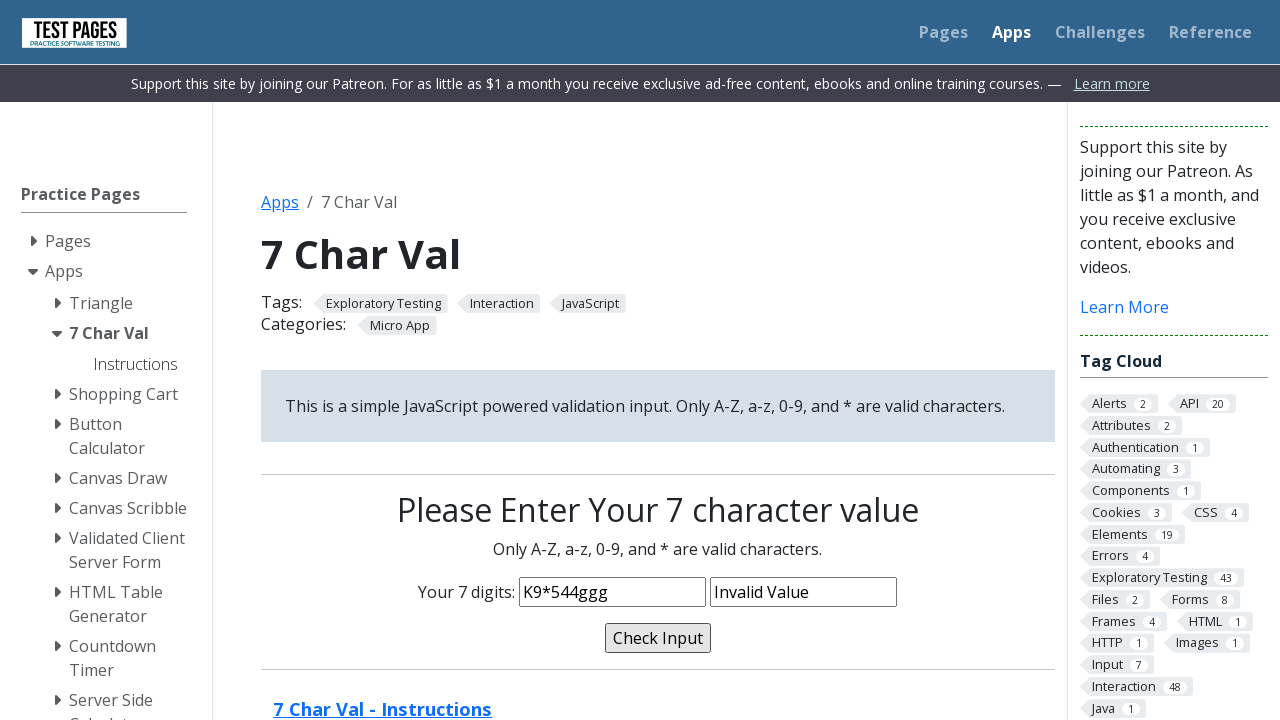